Selects all checkboxes on the automation practice page

Starting URL: https://rahulshettyacademy.com/AutomationPractice/

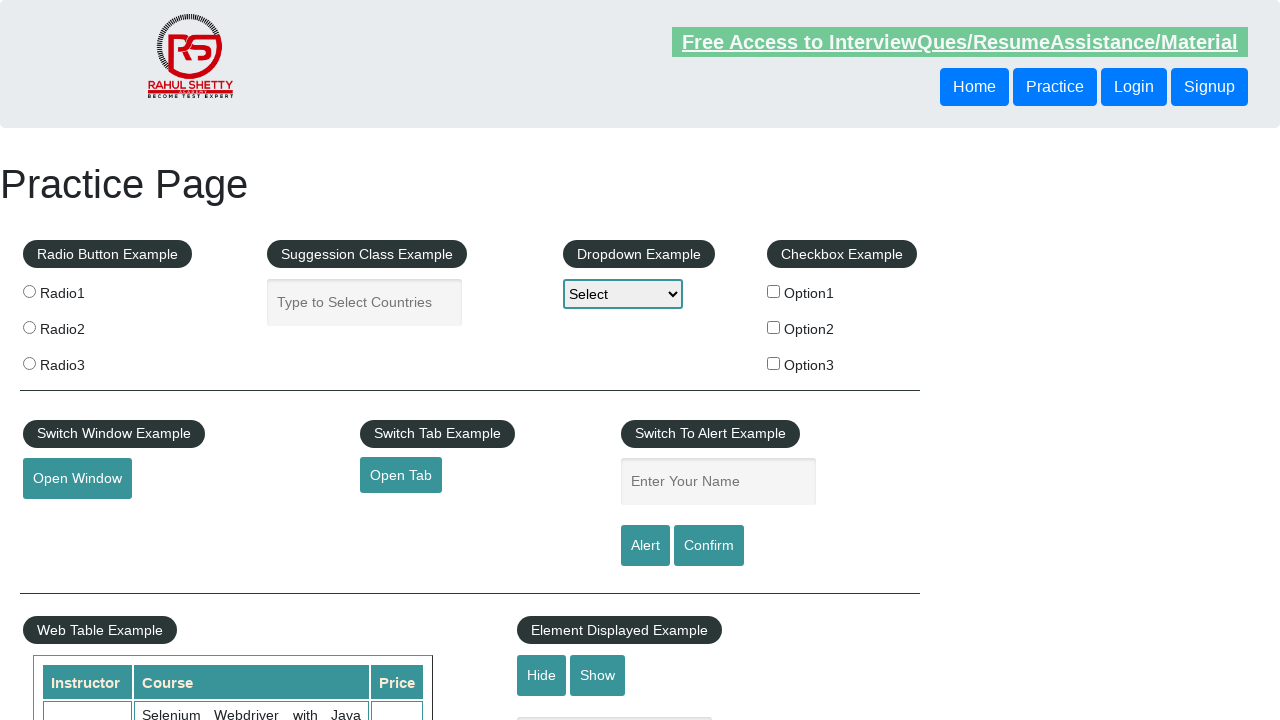

Located all checkboxes on the automation practice page
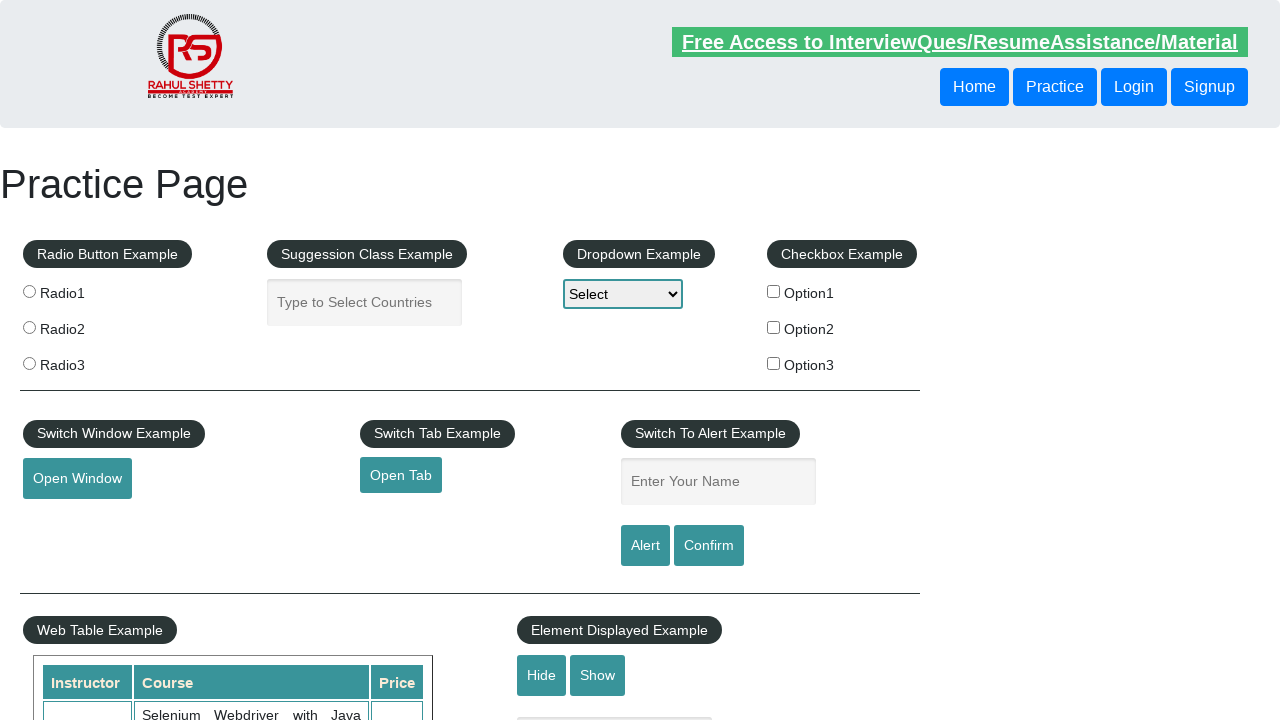

Clicked a checkbox to select it
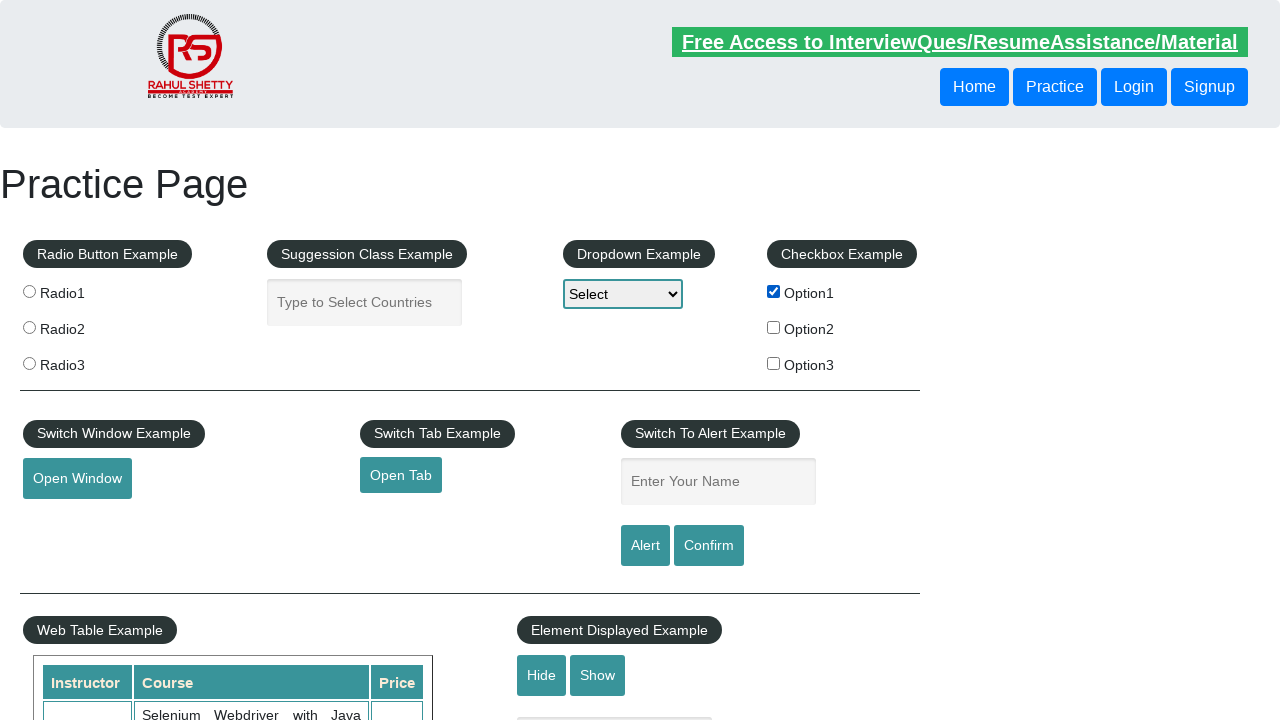

Clicked a checkbox to select it
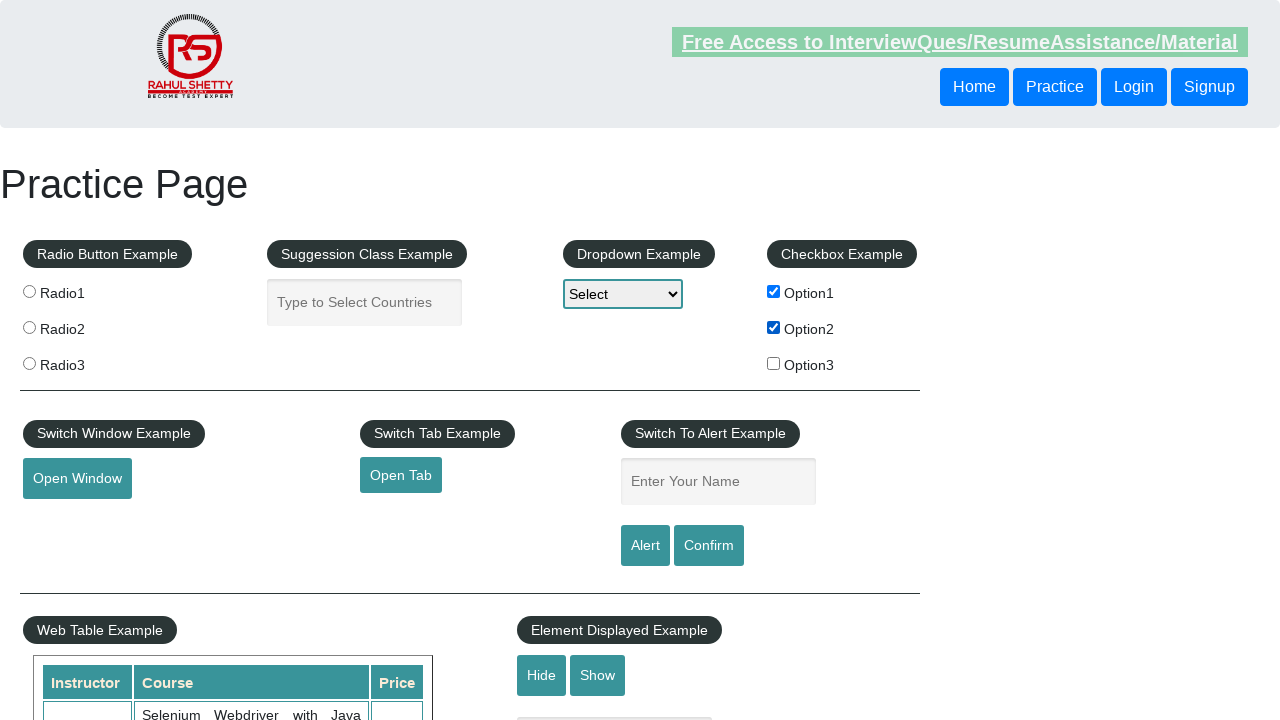

Clicked a checkbox to select it
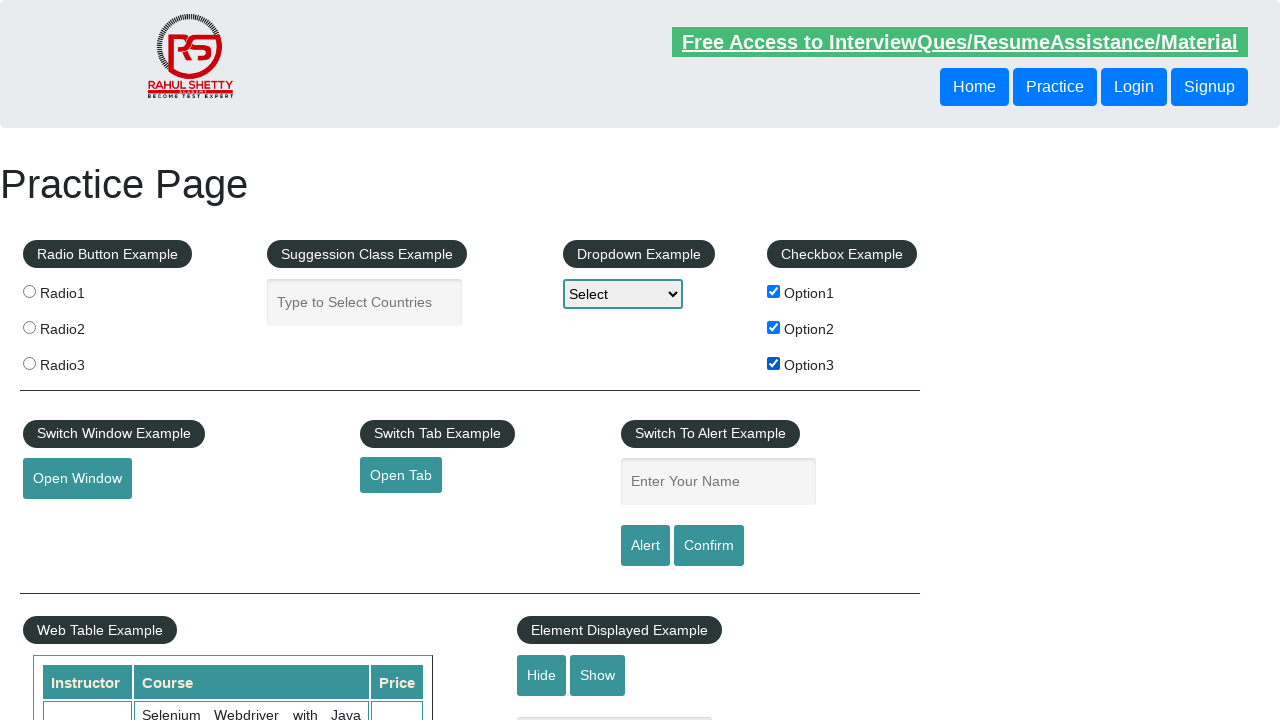

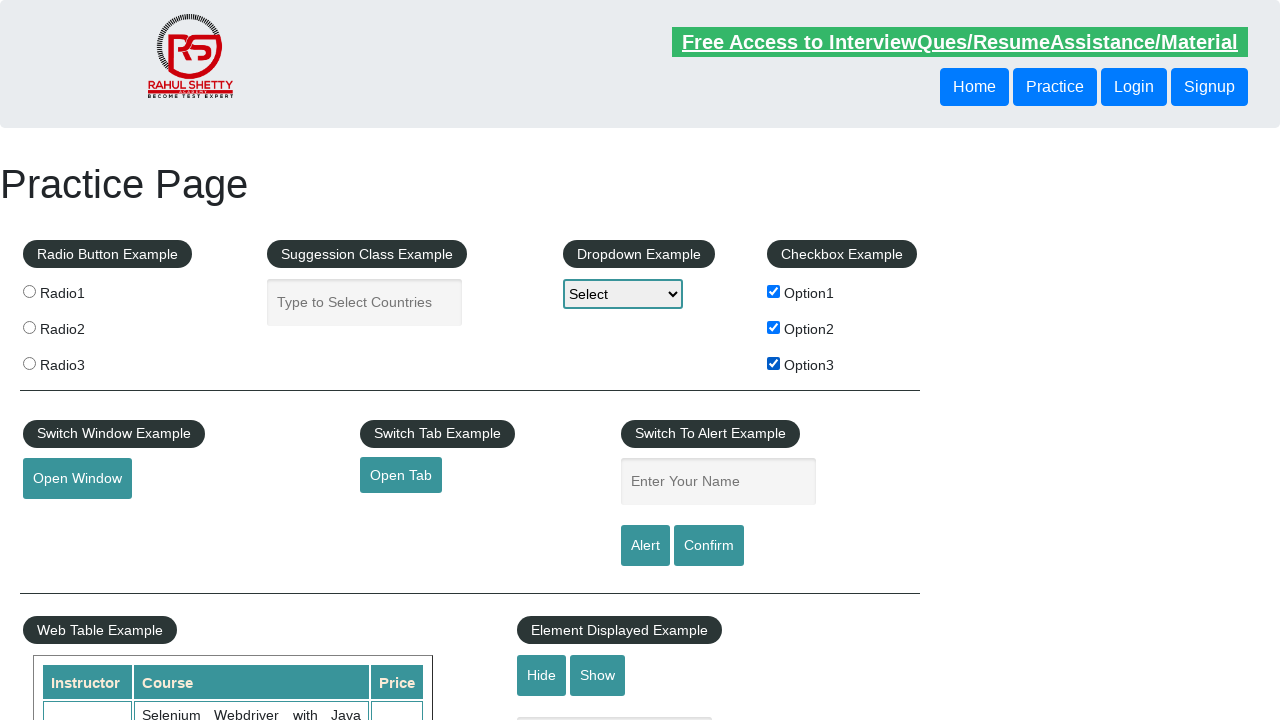